Tests various dropdown and form controls on a flight booking practice page, including currency selection, passenger count, origin/destination selection, country autocomplete, and checkbox interactions

Starting URL: https://rahulshettyacademy.com/dropdownsPractise/

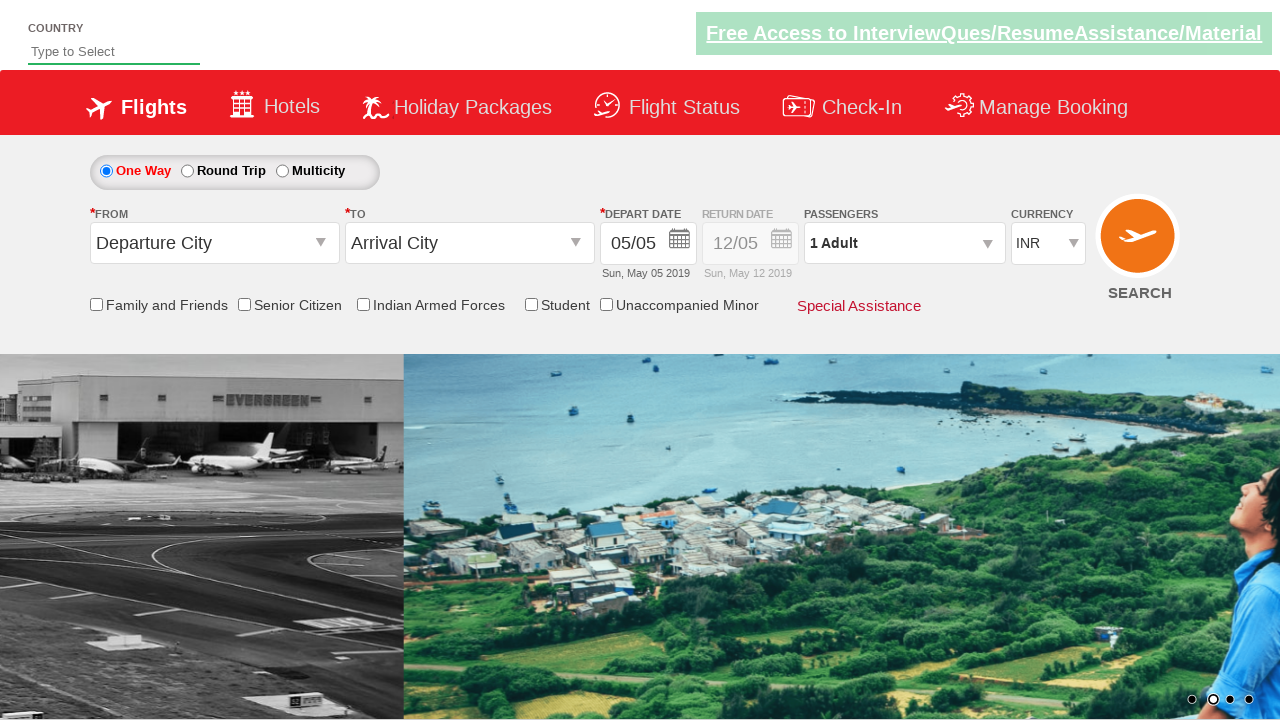

Selected currency dropdown option at index 3 on #ctl00_mainContent_DropDownListCurrency
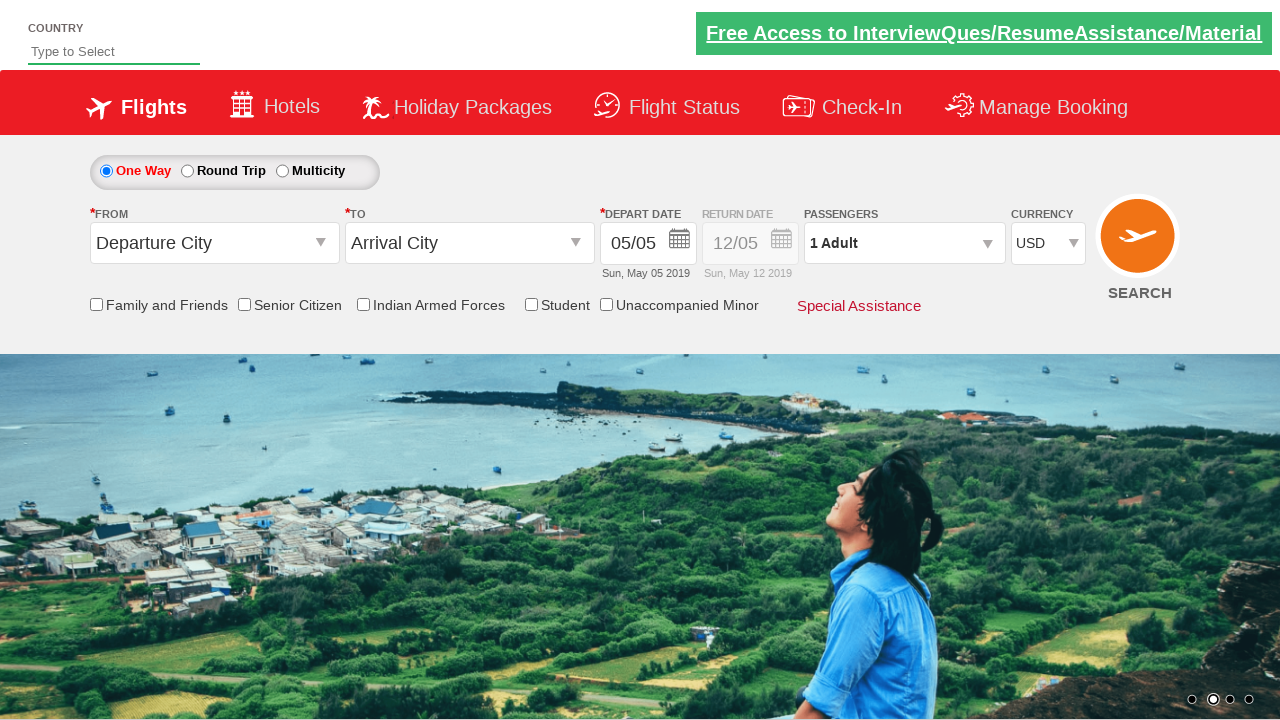

Selected AED currency from dropdown by label on #ctl00_mainContent_DropDownListCurrency
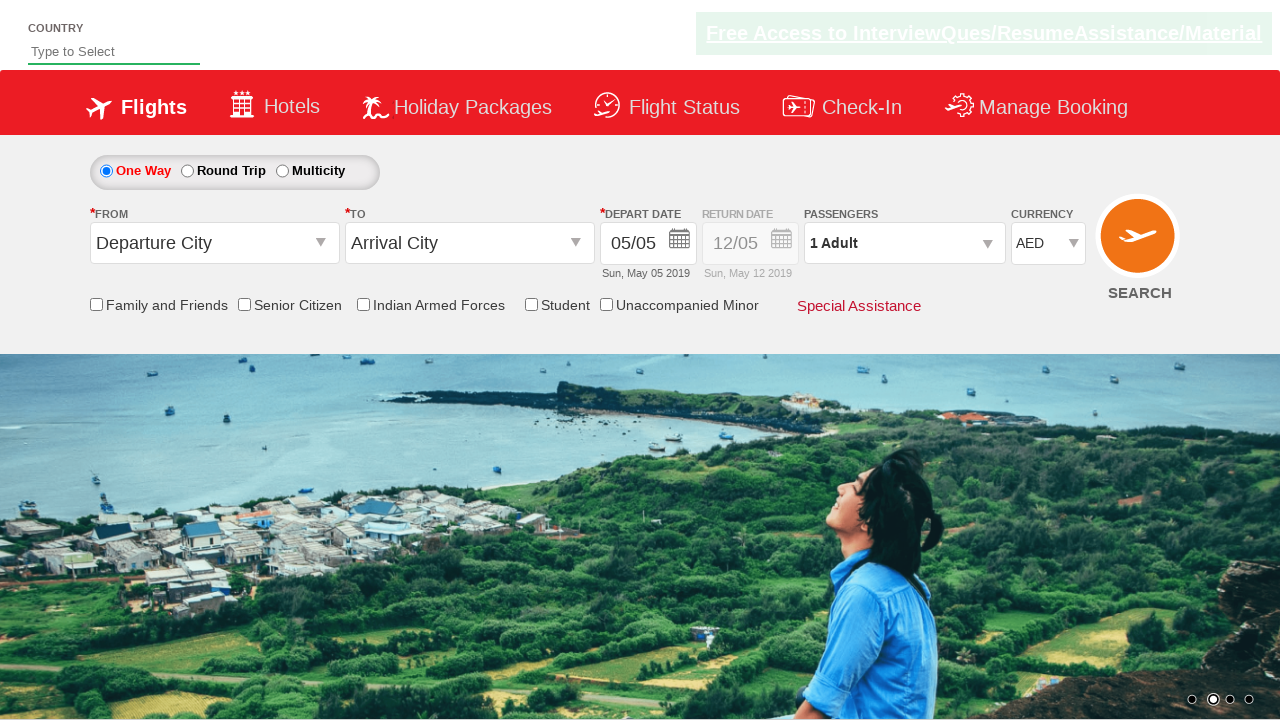

Selected INR currency from dropdown by value on #ctl00_mainContent_DropDownListCurrency
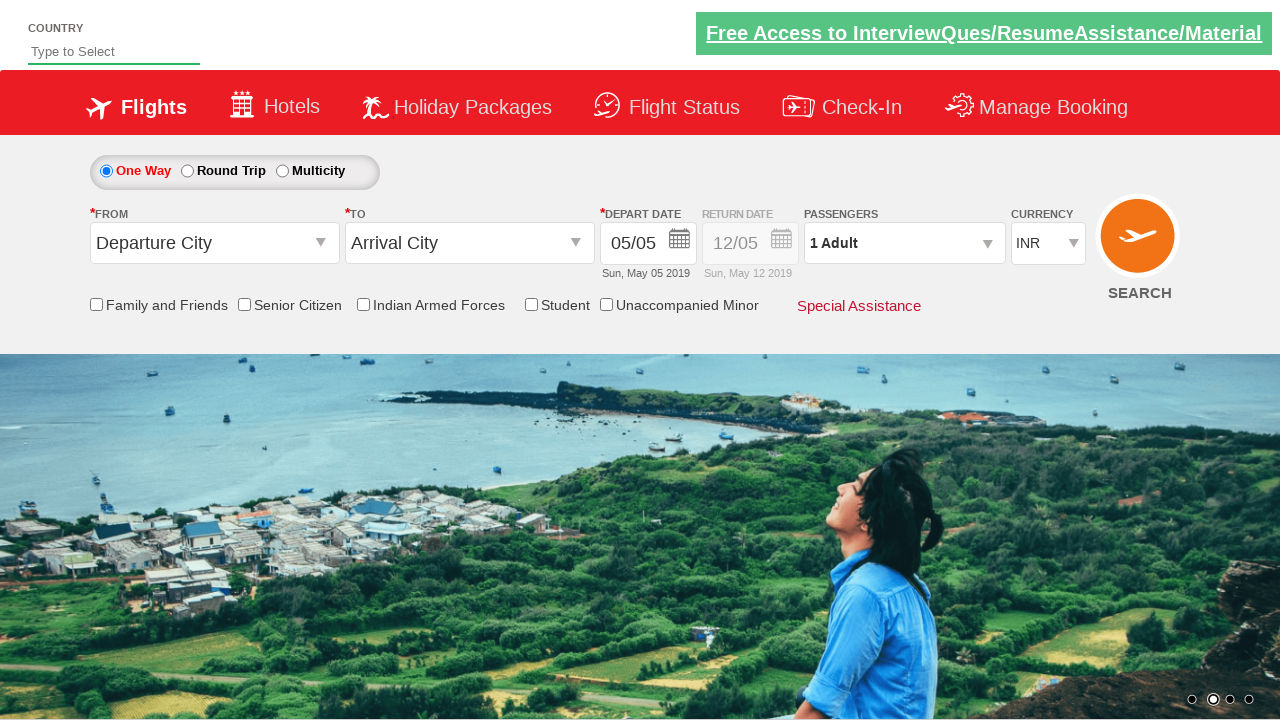

Clicked on passenger info to open dropdown at (904, 243) on #divpaxinfo
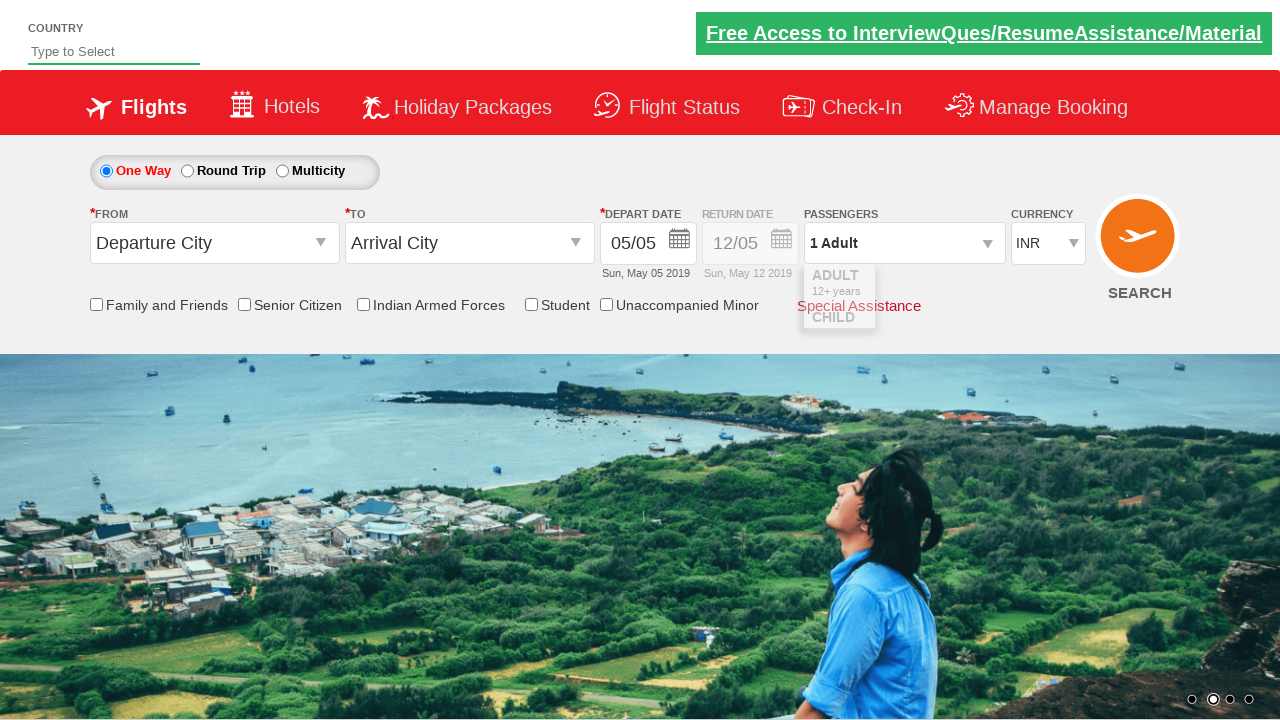

Clicked add adult button (click 1 of 5) at (982, 288) on #hrefIncAdt
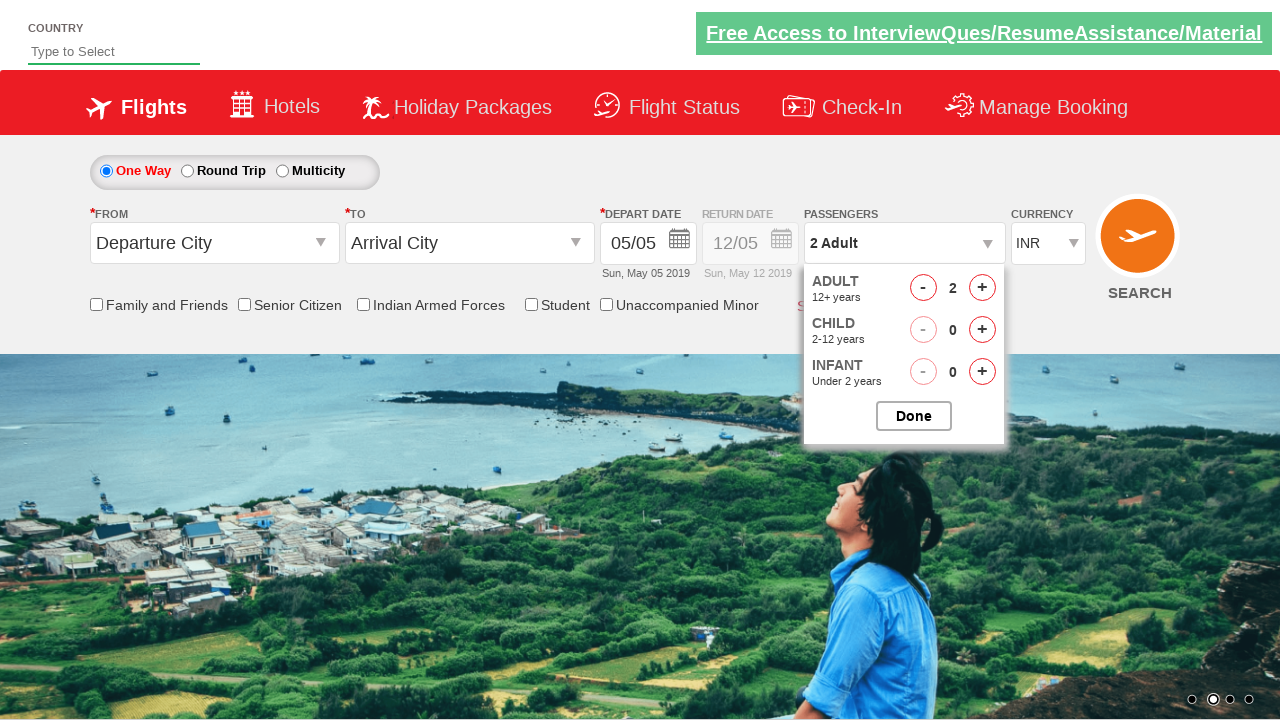

Clicked add adult button (click 2 of 5) at (982, 288) on #hrefIncAdt
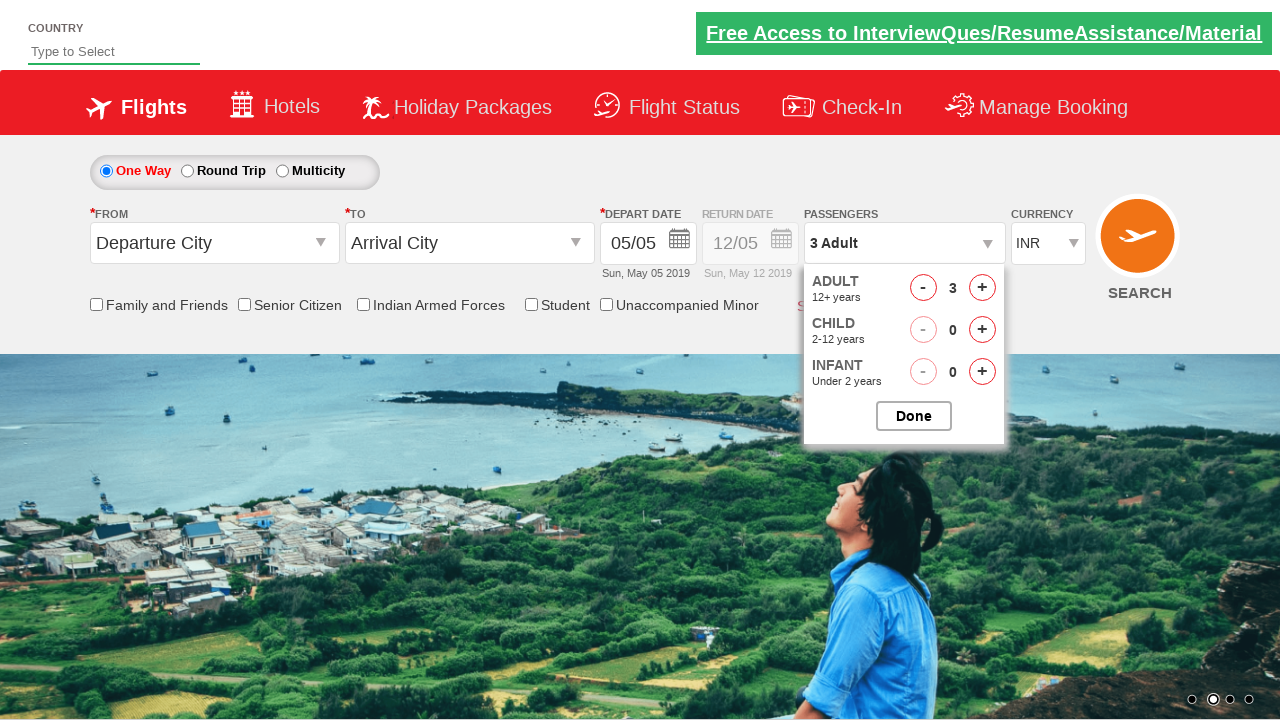

Clicked add adult button (click 3 of 5) at (982, 288) on #hrefIncAdt
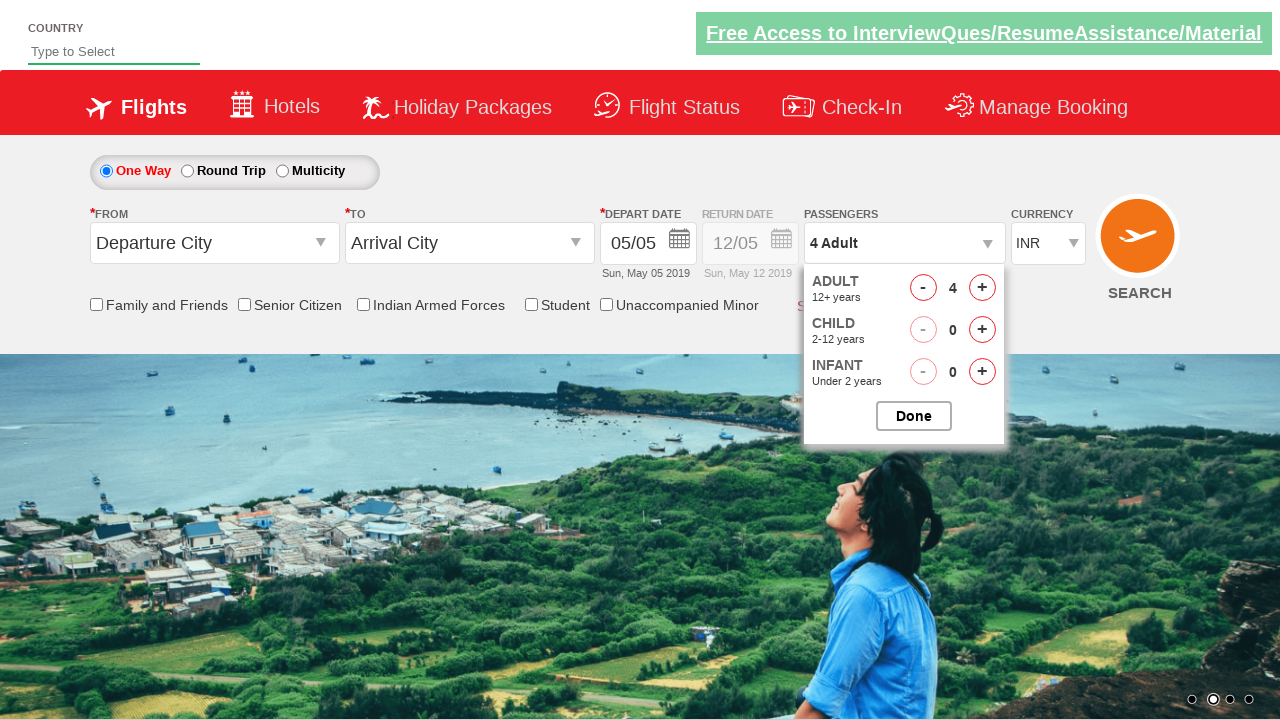

Clicked add adult button (click 4 of 5) at (982, 288) on #hrefIncAdt
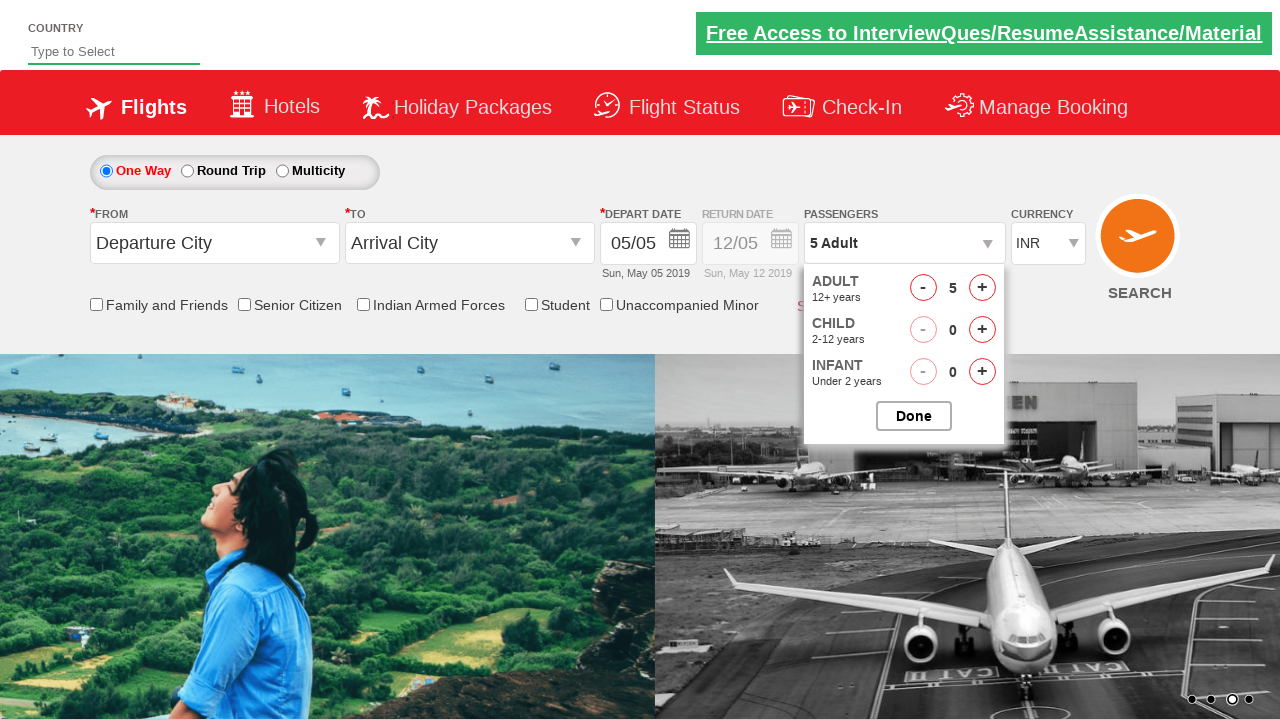

Clicked add adult button (click 5 of 5) at (982, 288) on #hrefIncAdt
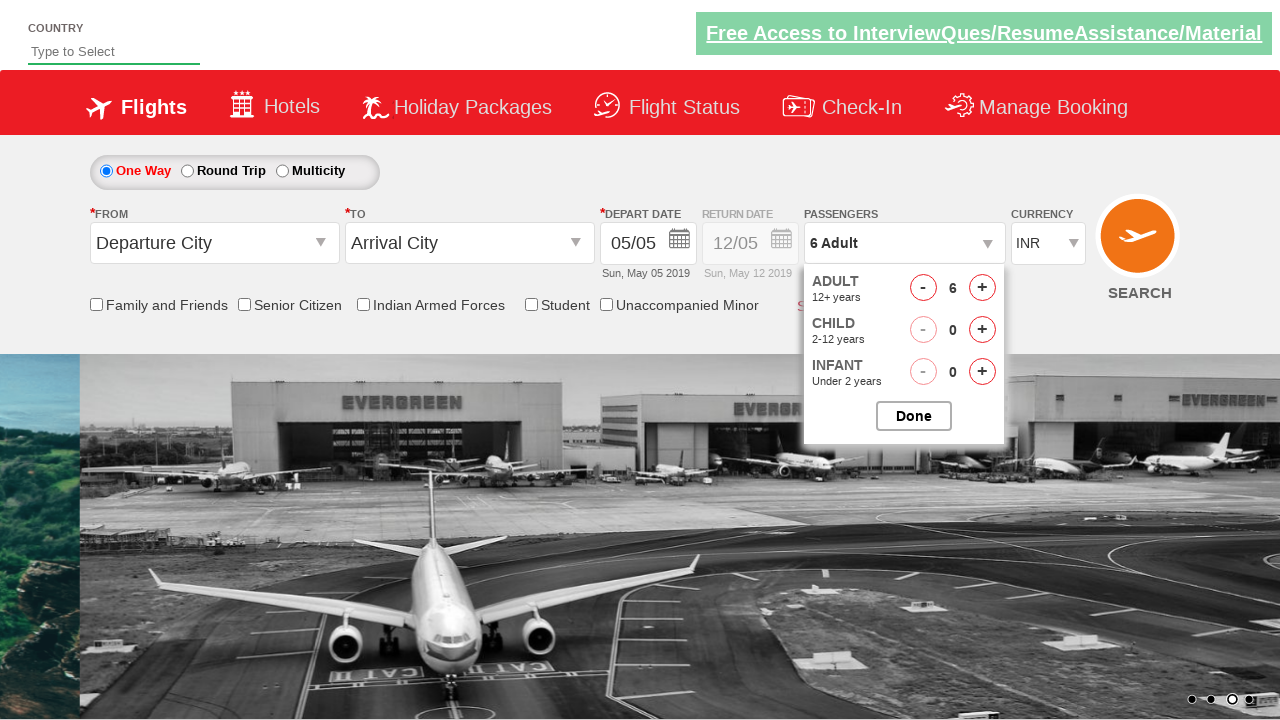

Closed passenger selection dropdown at (914, 416) on #btnclosepaxoption
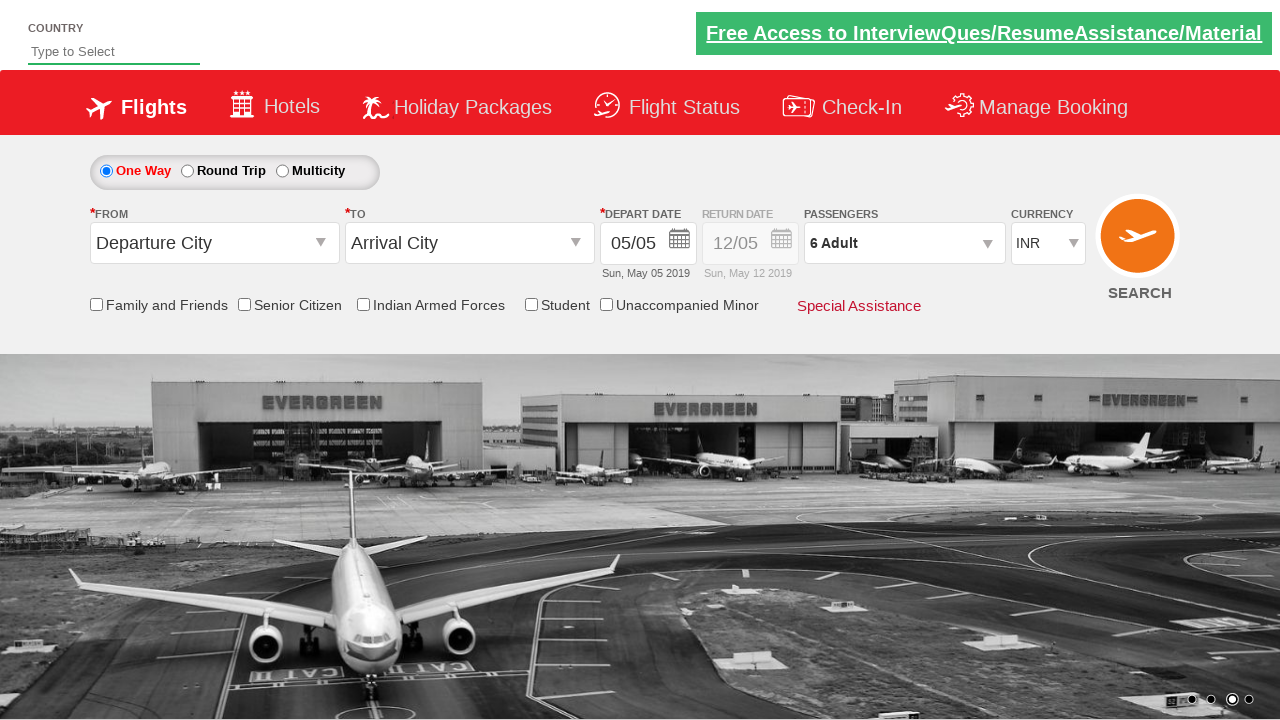

Clicked origin station dropdown at (214, 243) on #ctl00_mainContent_ddl_originStation1_CTXT
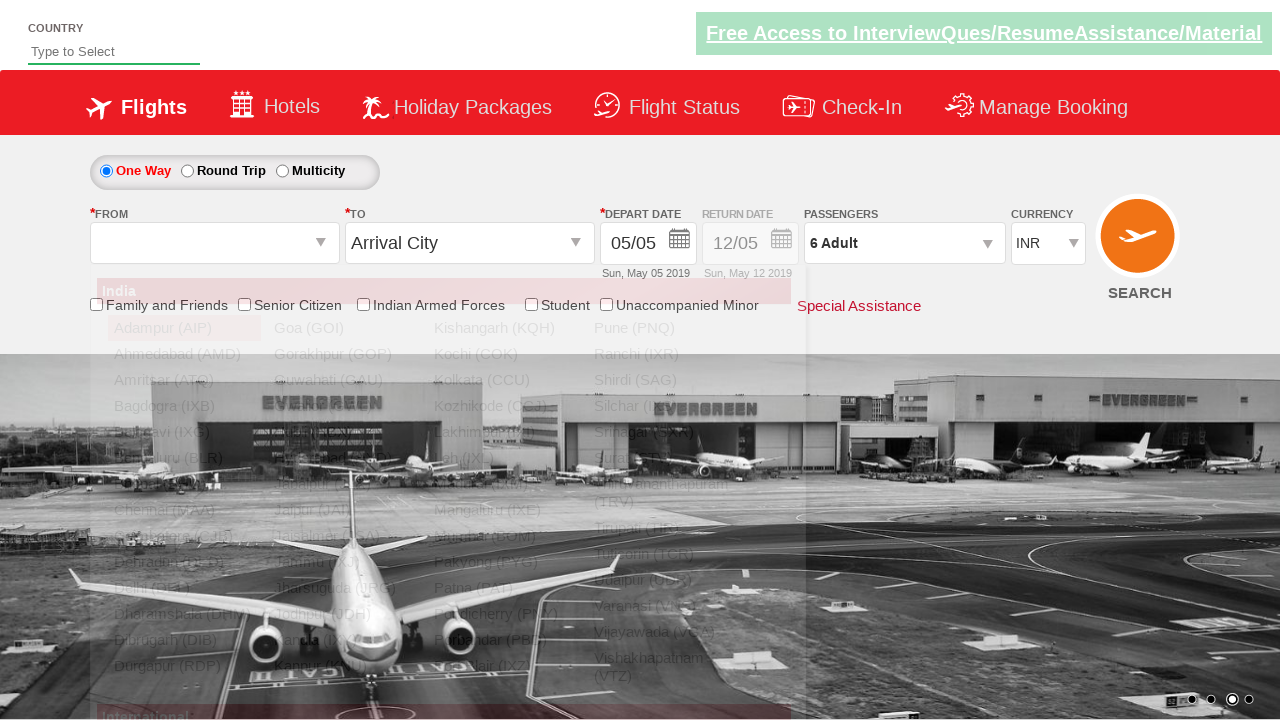

Selected MAA (Chennai) as origin station at (184, 510) on a[value='MAA']
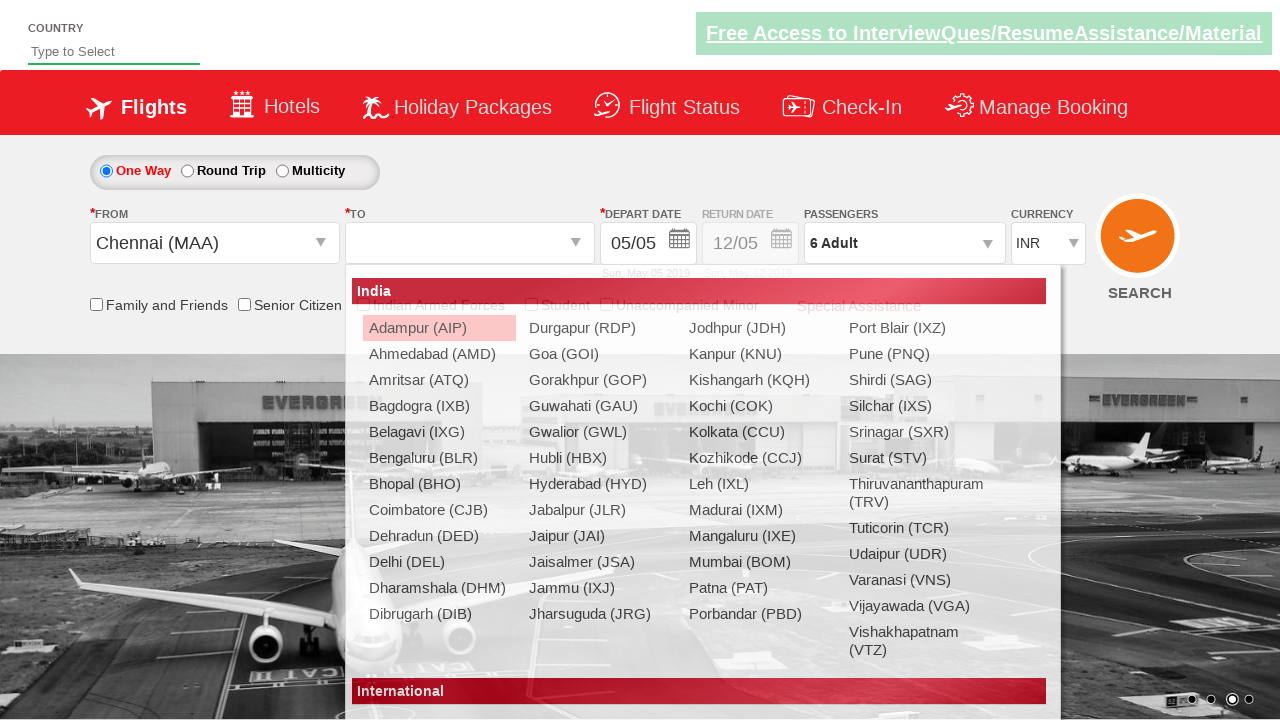

Selected BLR (Bangalore) as destination station at (439, 458) on div#glsctl00_mainContent_ddl_destinationStation1_CTNR a[value='BLR']
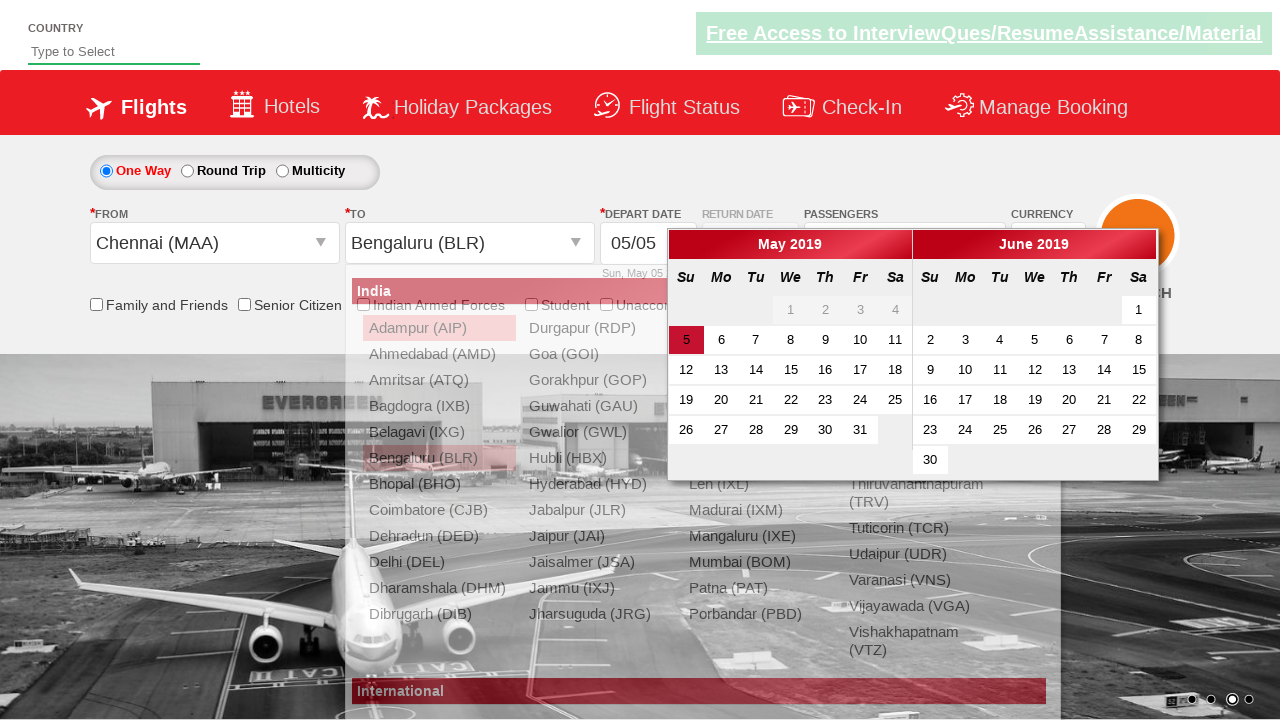

Typed 'ind' in country autocomplete field on #autosuggest
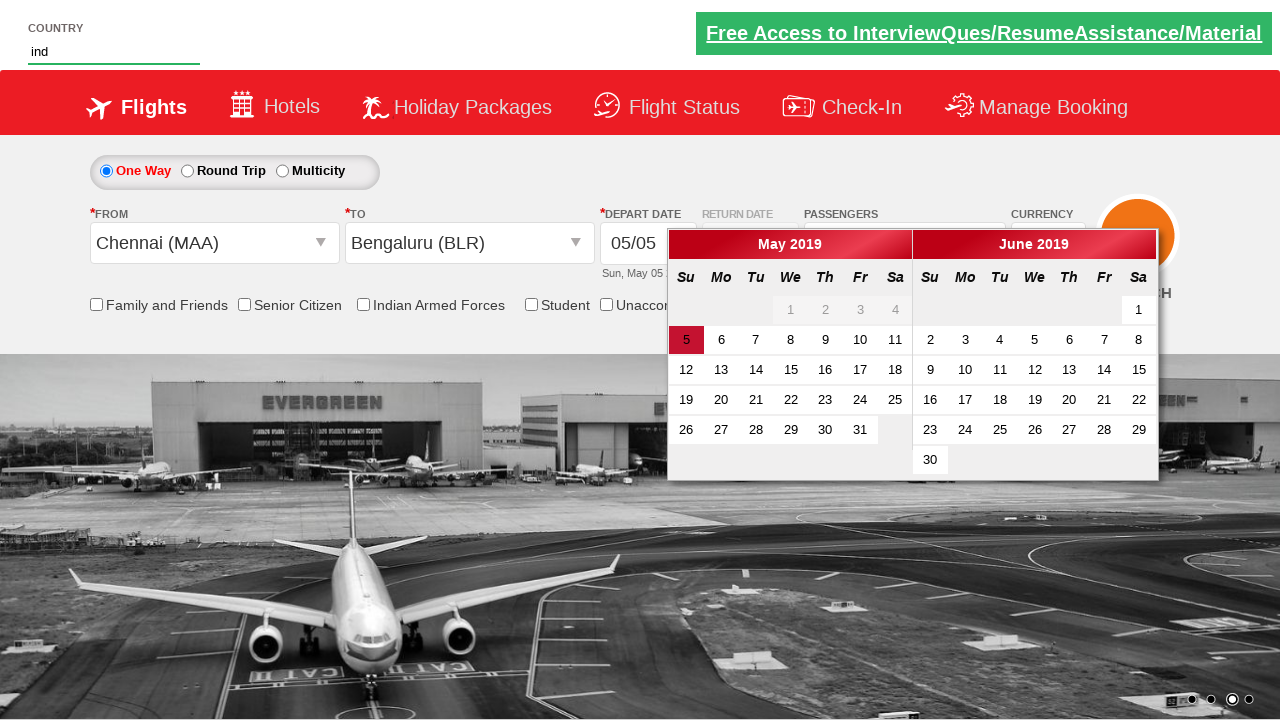

Autocomplete options loaded
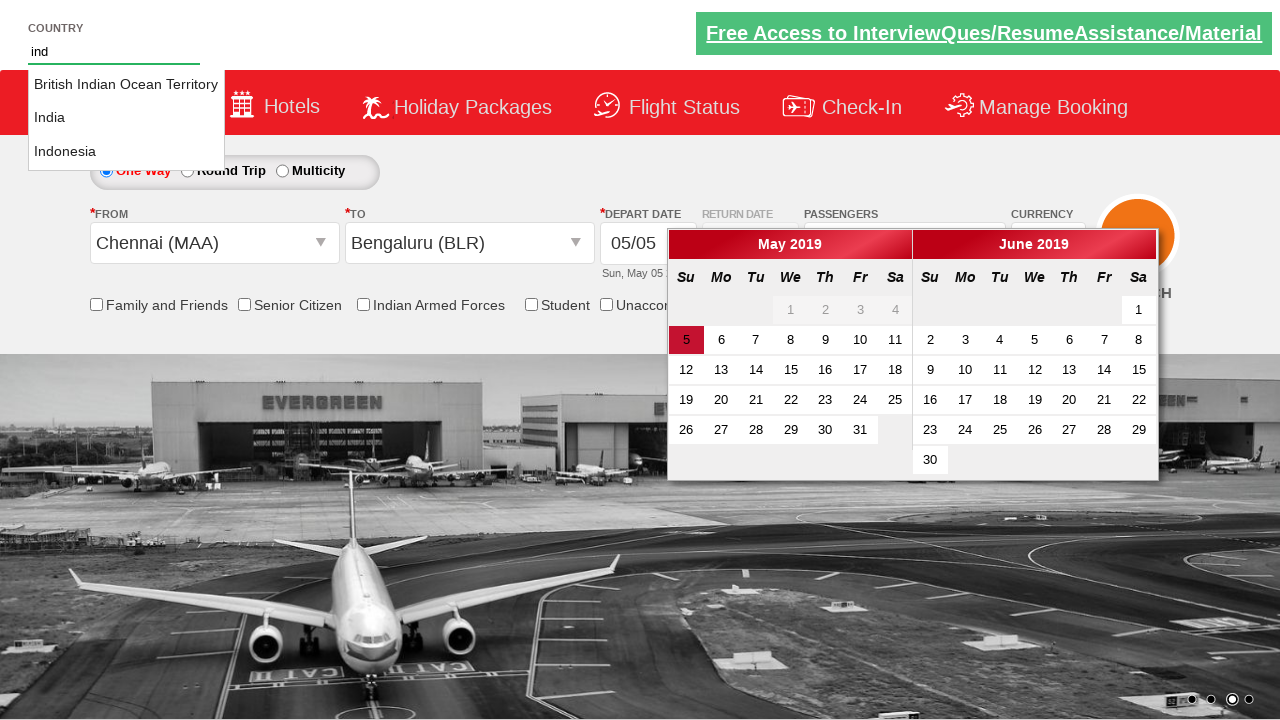

Selected 'India' from autocomplete options at (126, 118) on li.ui-menu-item a >> nth=1
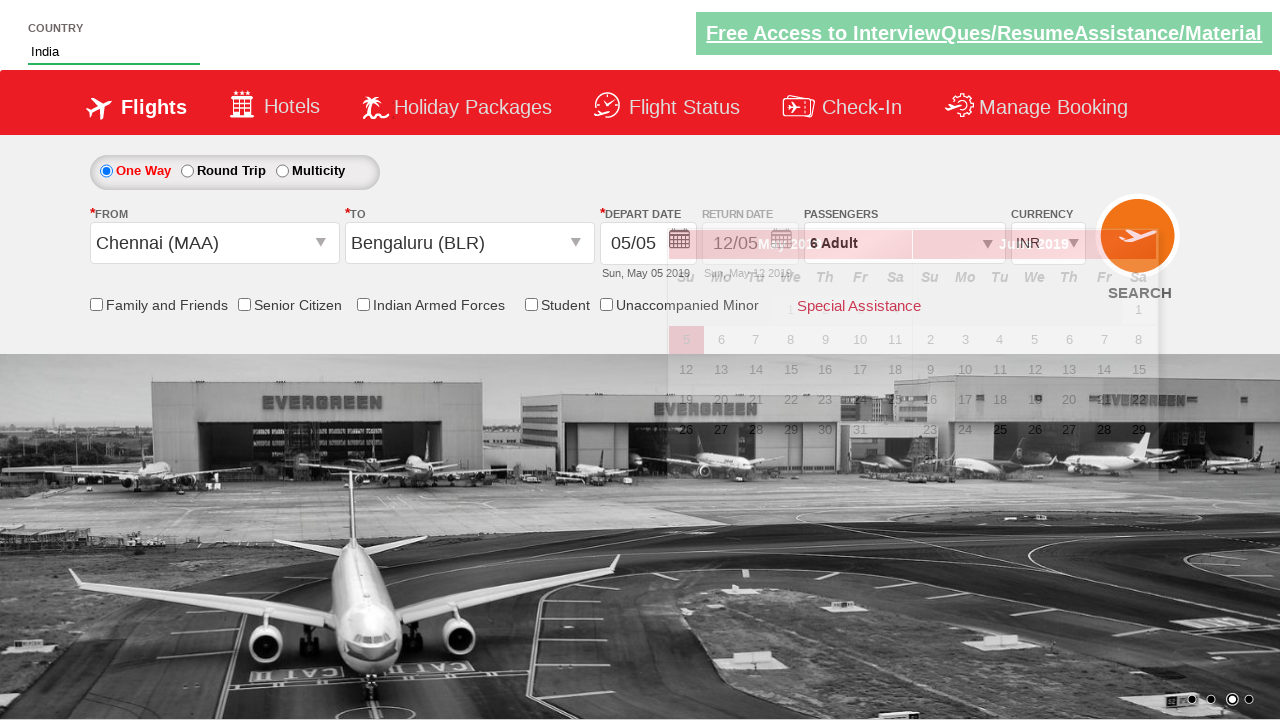

Clicked senior citizen discount checkbox at (244, 304) on input[id*='SeniorCitizenDiscount']
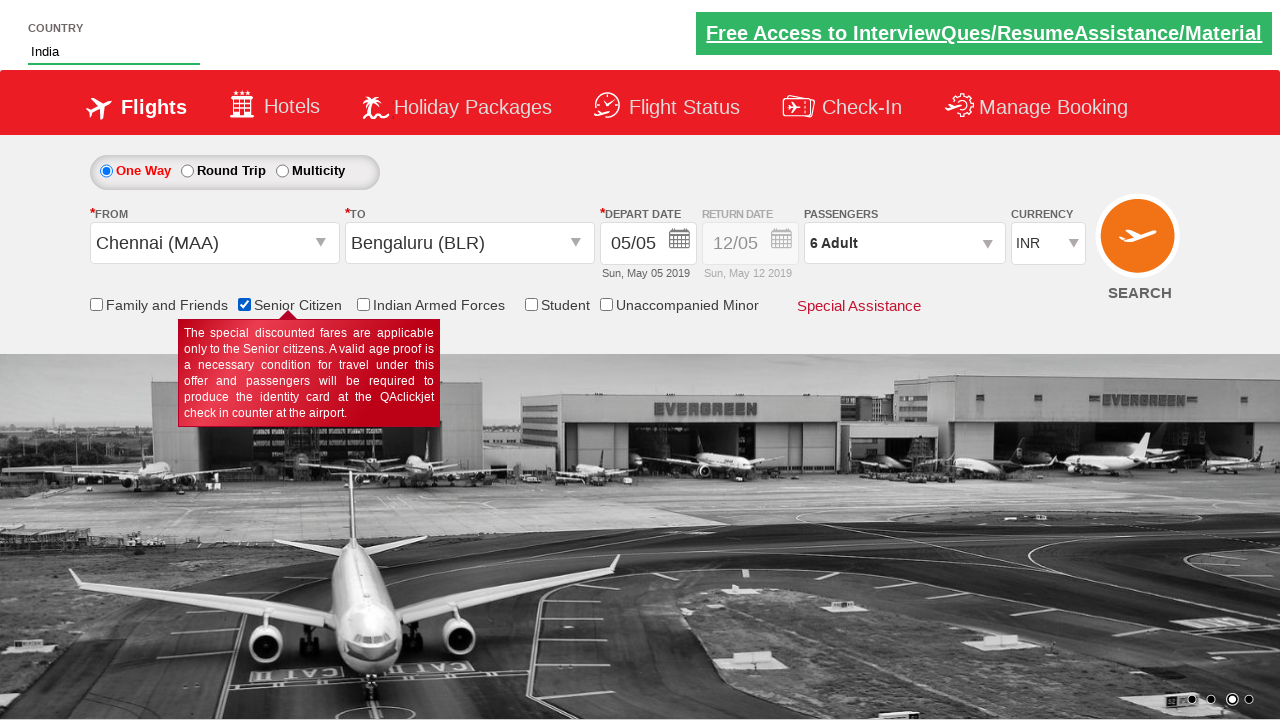

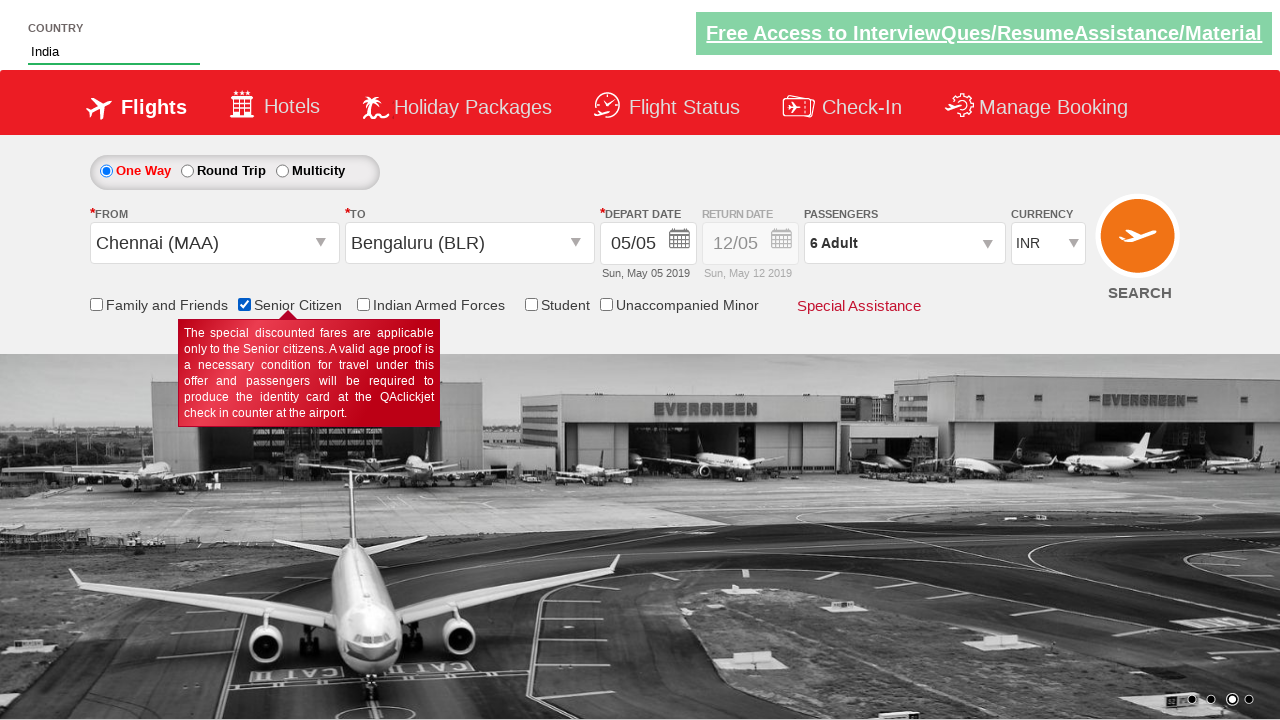